Navigates to Playwright documentation homepage and clicks the "Get Started" link

Starting URL: https://playwright.dev/

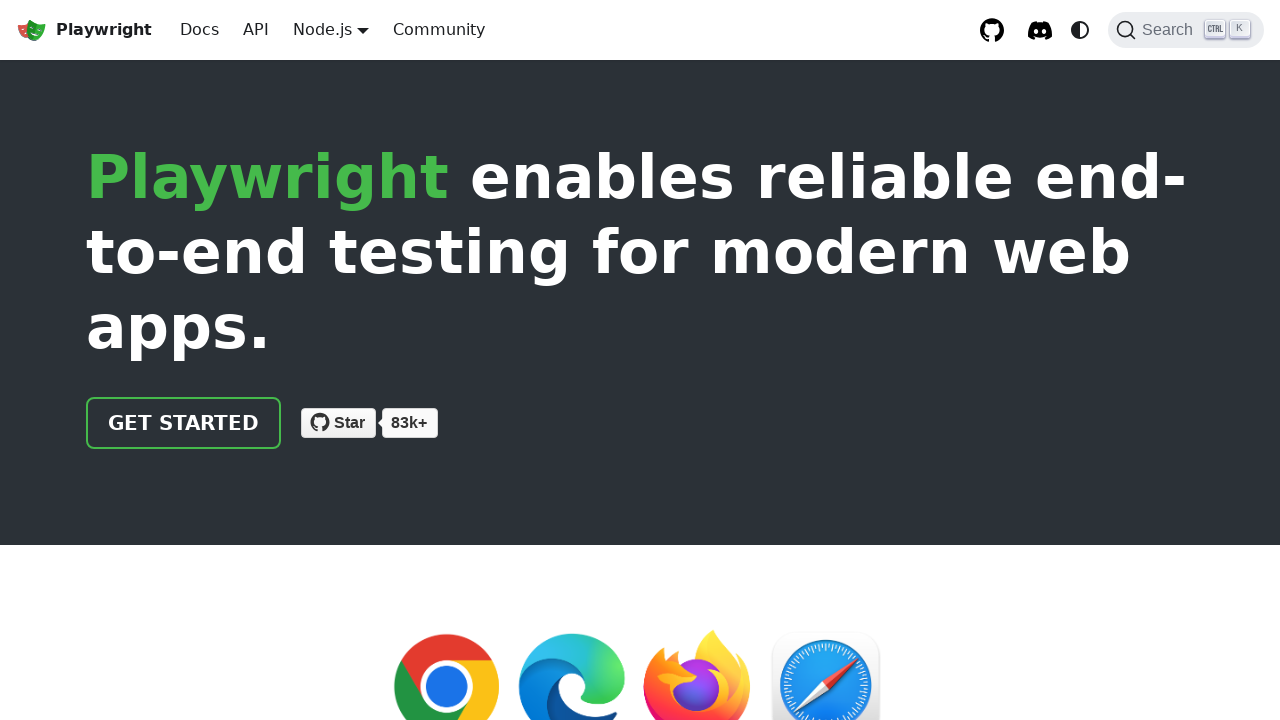

Navigated to Playwright documentation homepage
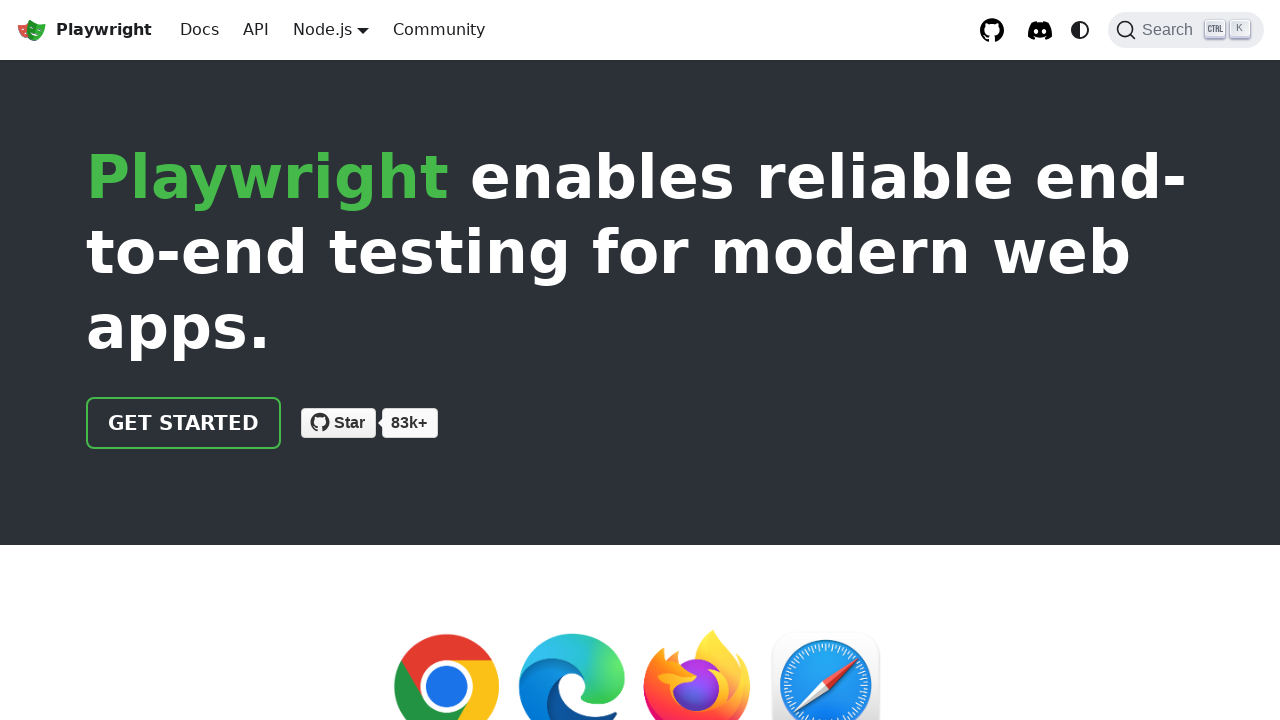

Clicked the 'Get Started' link at (184, 423) on text=Get Started
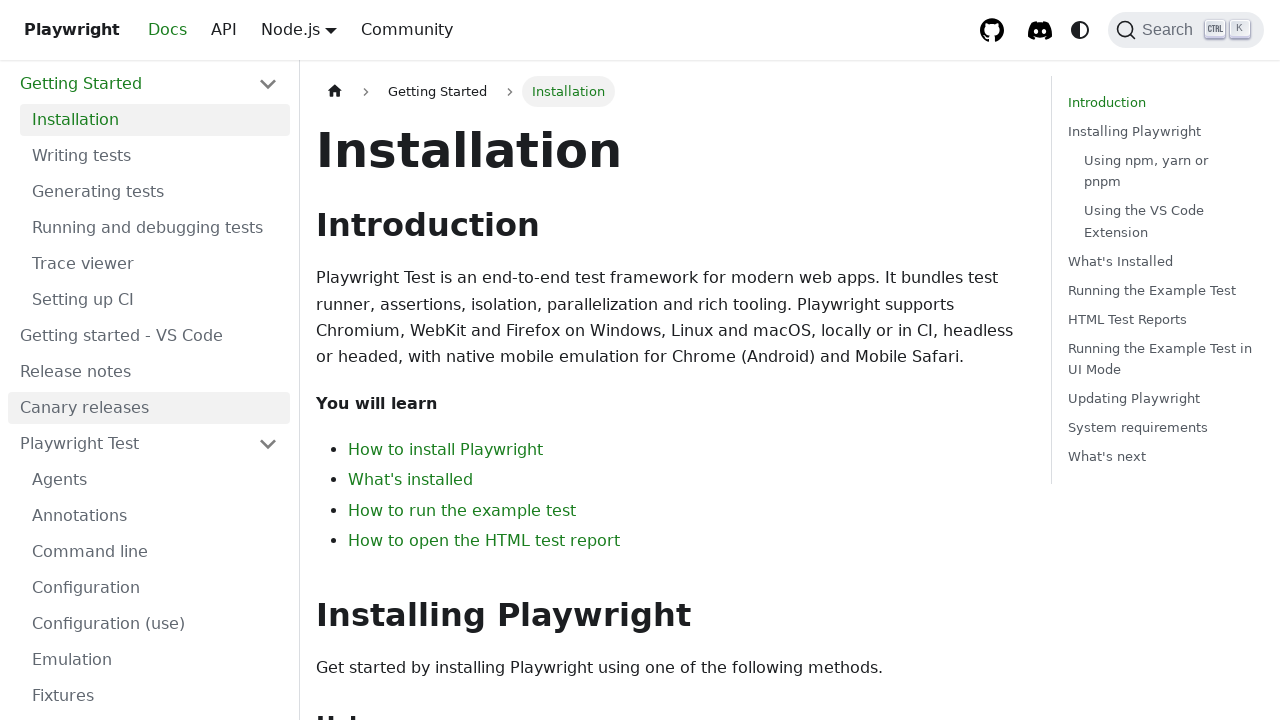

Waited for page to reach networkidle state after clicking 'Get Started'
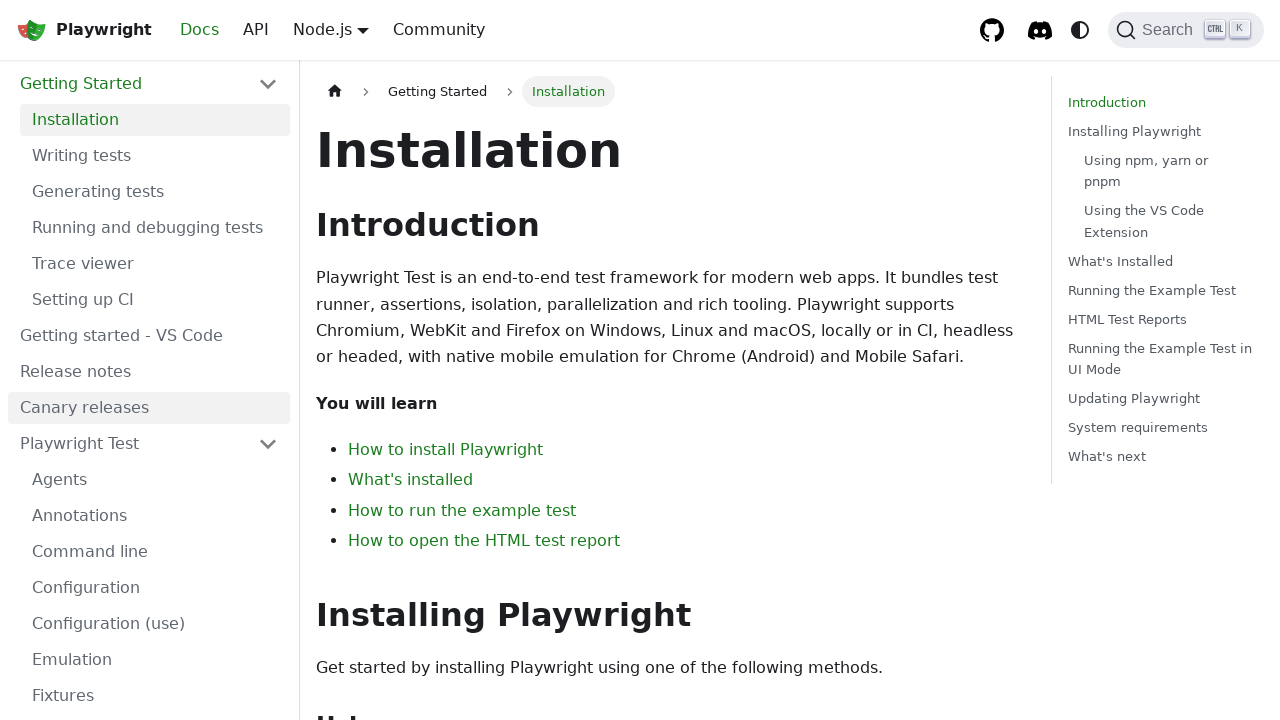

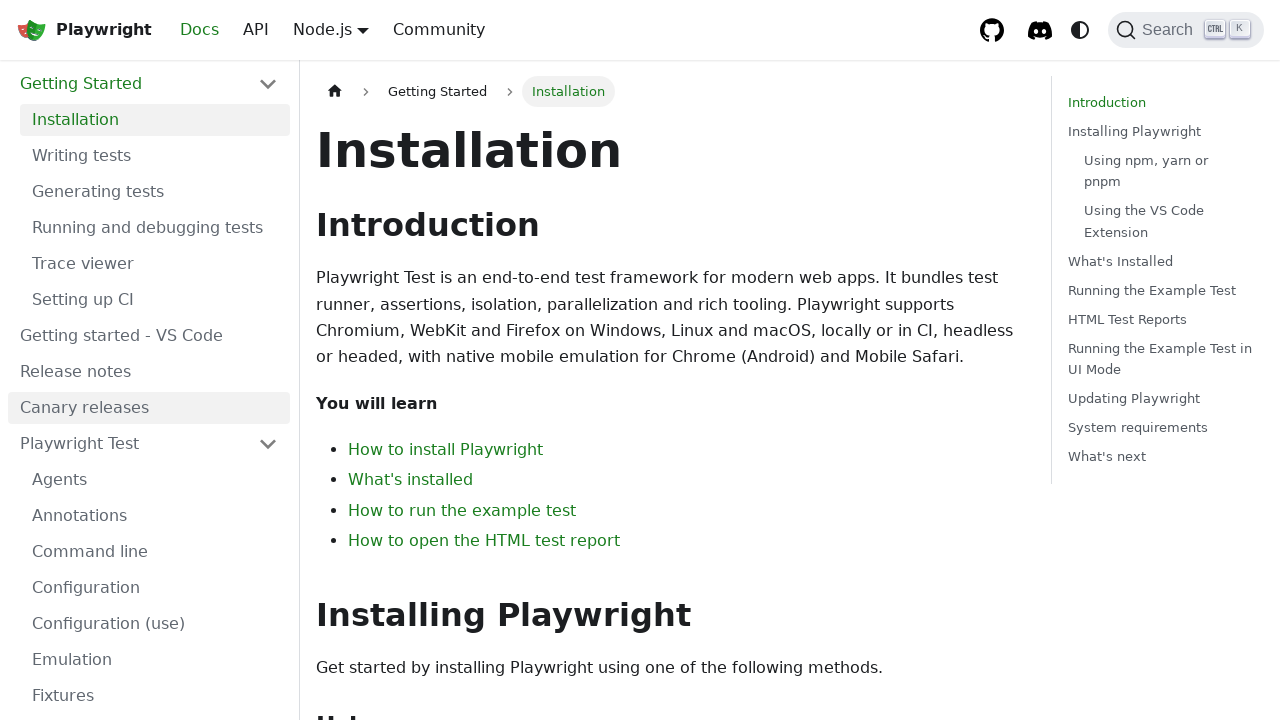